Searches for images on Safebooru by entering tags in the search box, clicking on a random result from the search results, and viewing the full image.

Starting URL: https://safebooru.org/

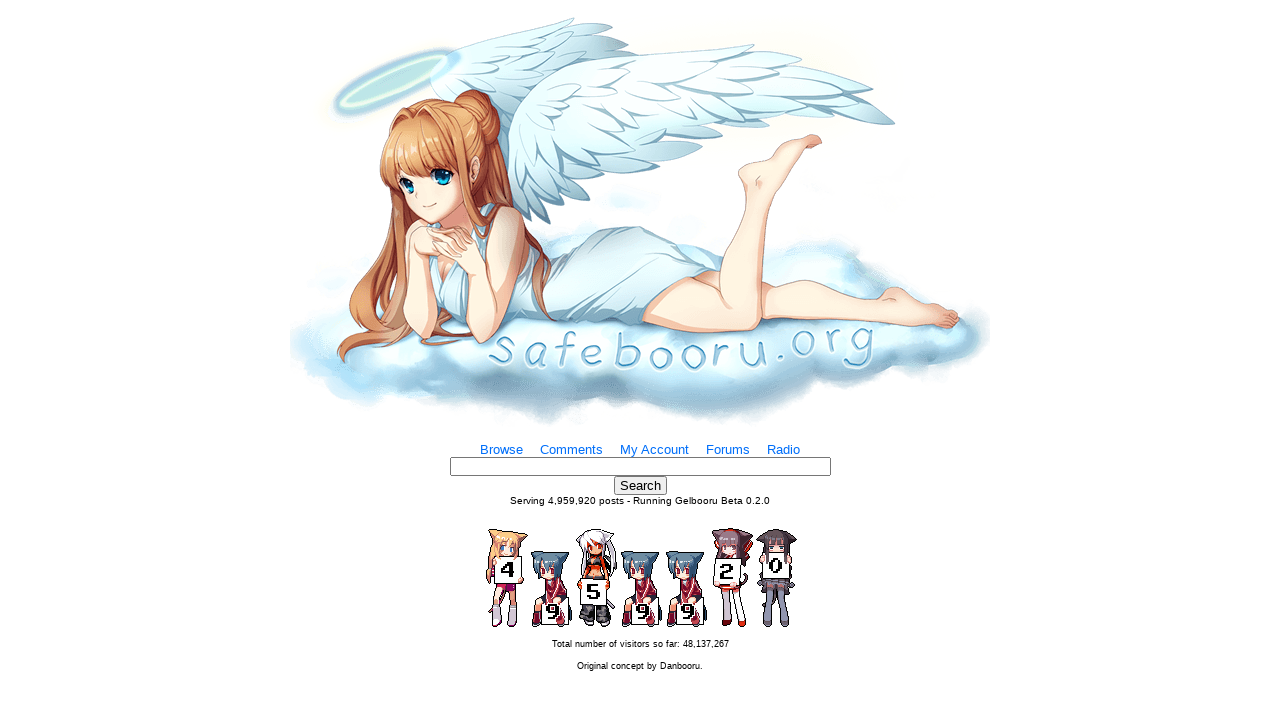

Filled search box with tags 'anime girl' on input[name='tags']
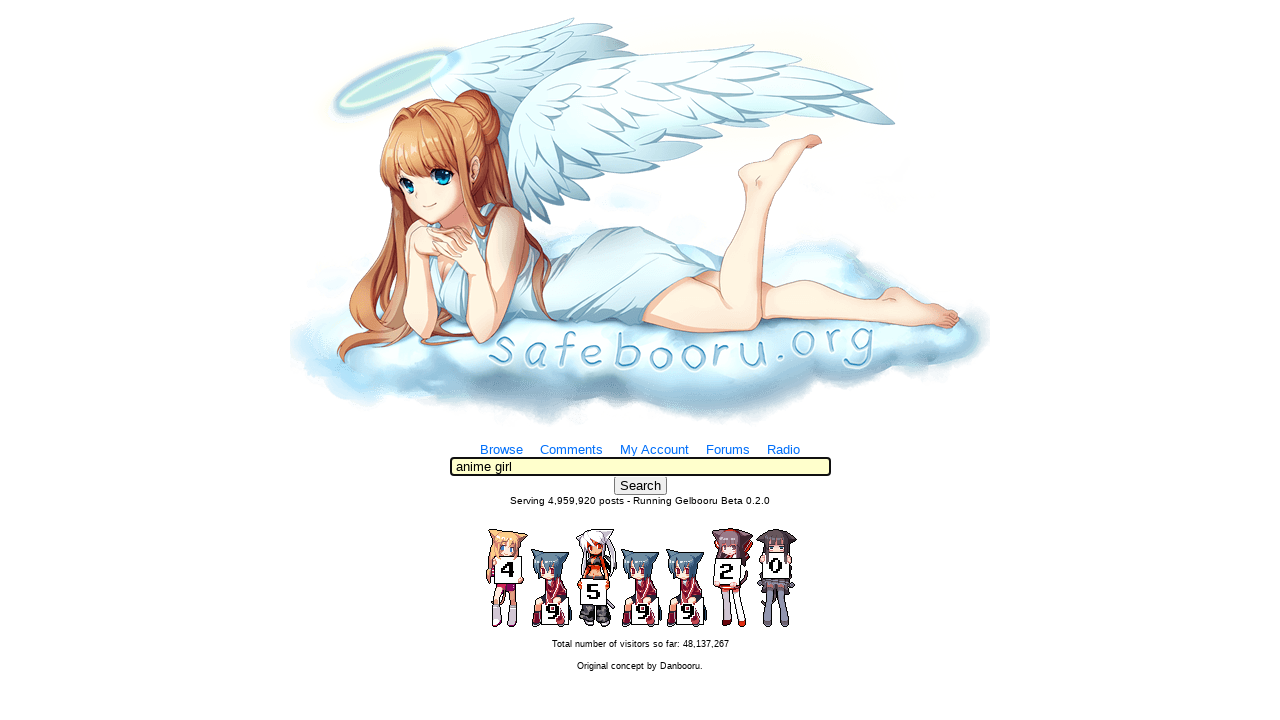

Pressed Enter to submit search form on input[name='tags']
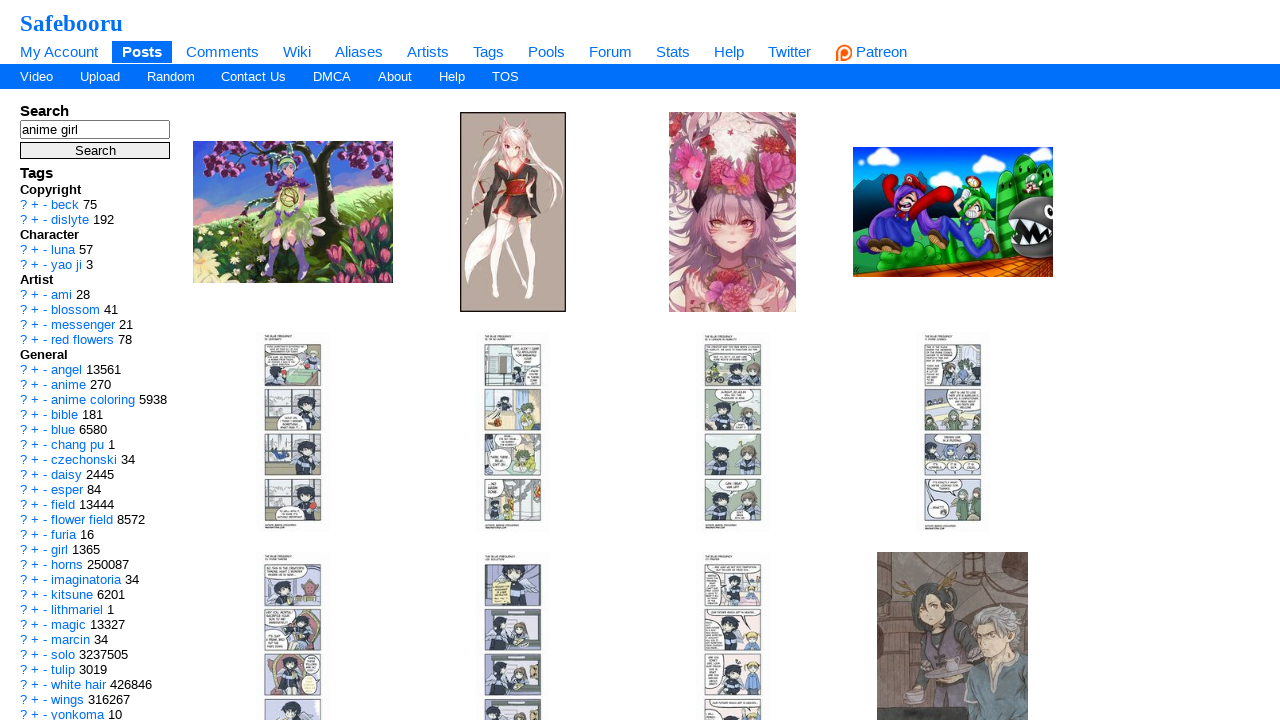

Search results loaded with preview images
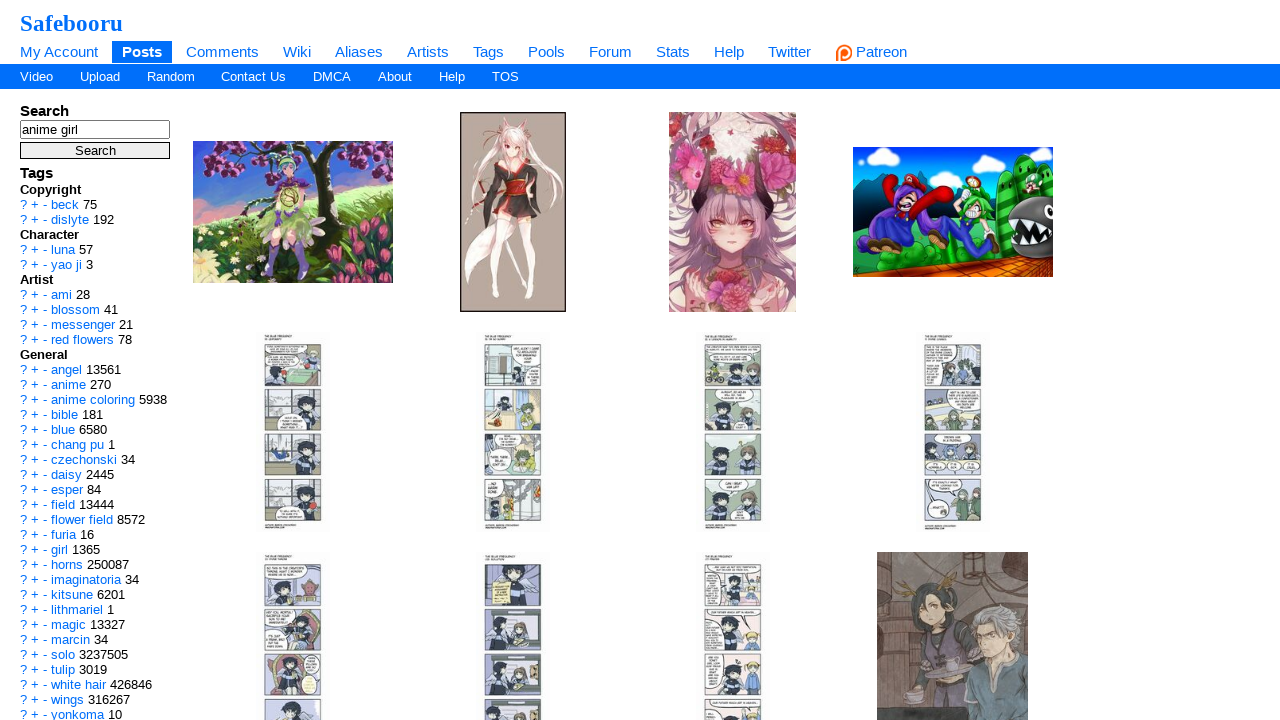

Clicked on the first preview image result at (293, 212) on .preview >> nth=0
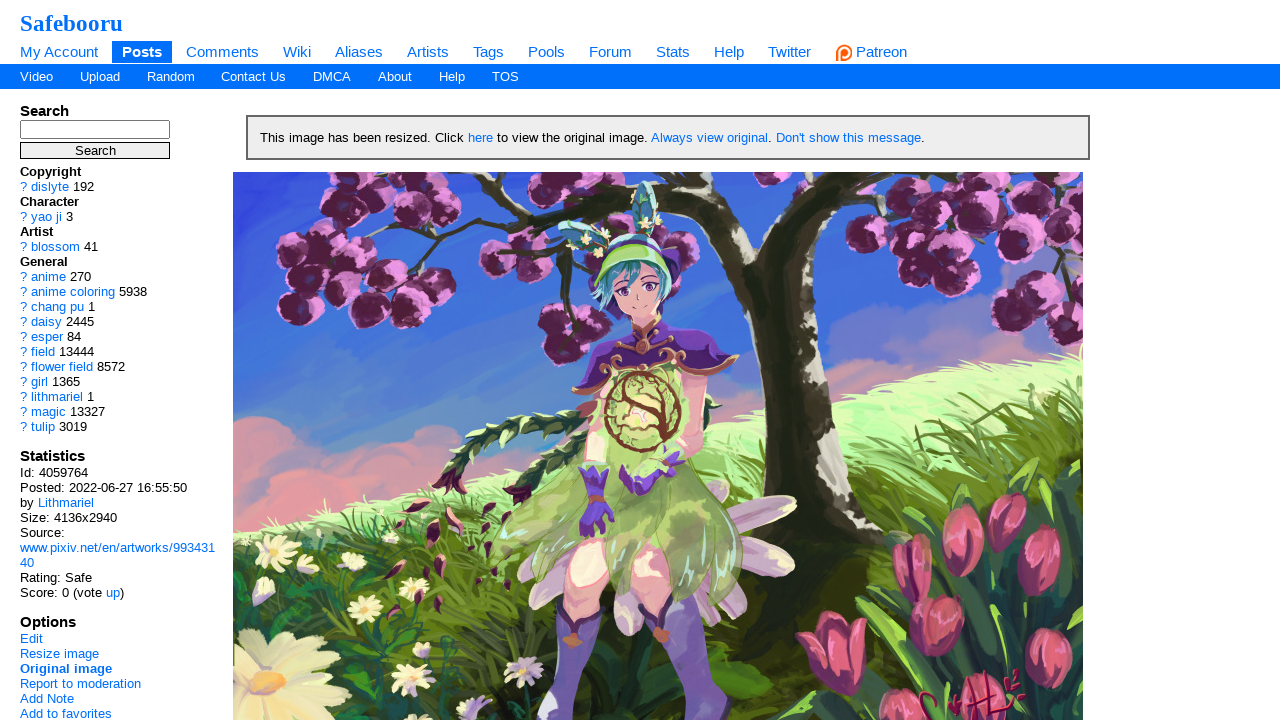

Full image loaded on post page
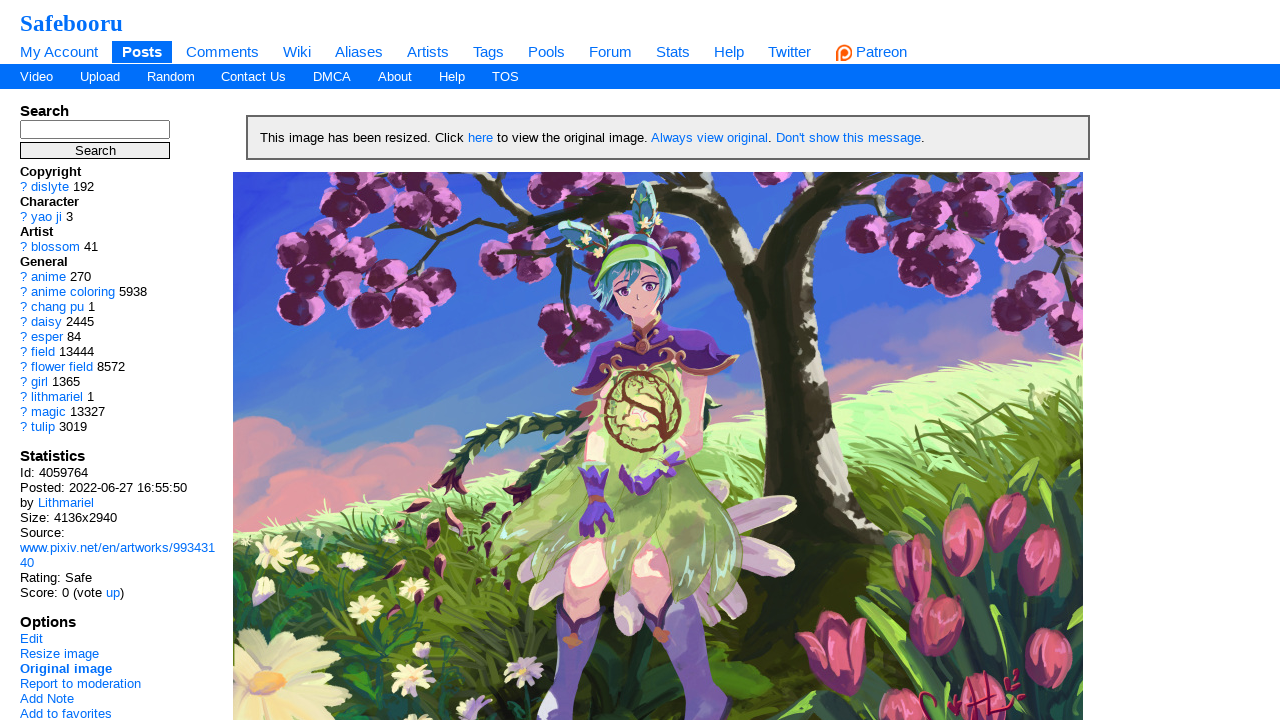

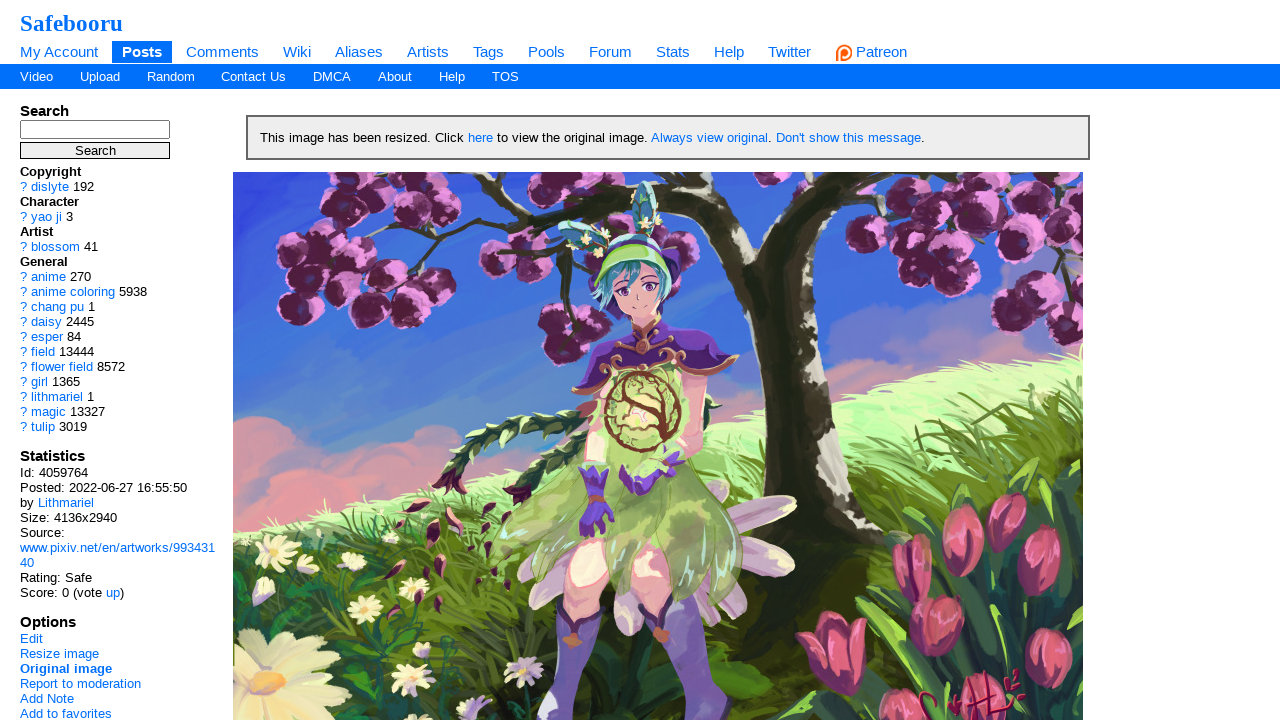